Navigates to testotomasyonu.com and verifies that the page title contains expected content

Starting URL: https://www.testotomasyonu.com

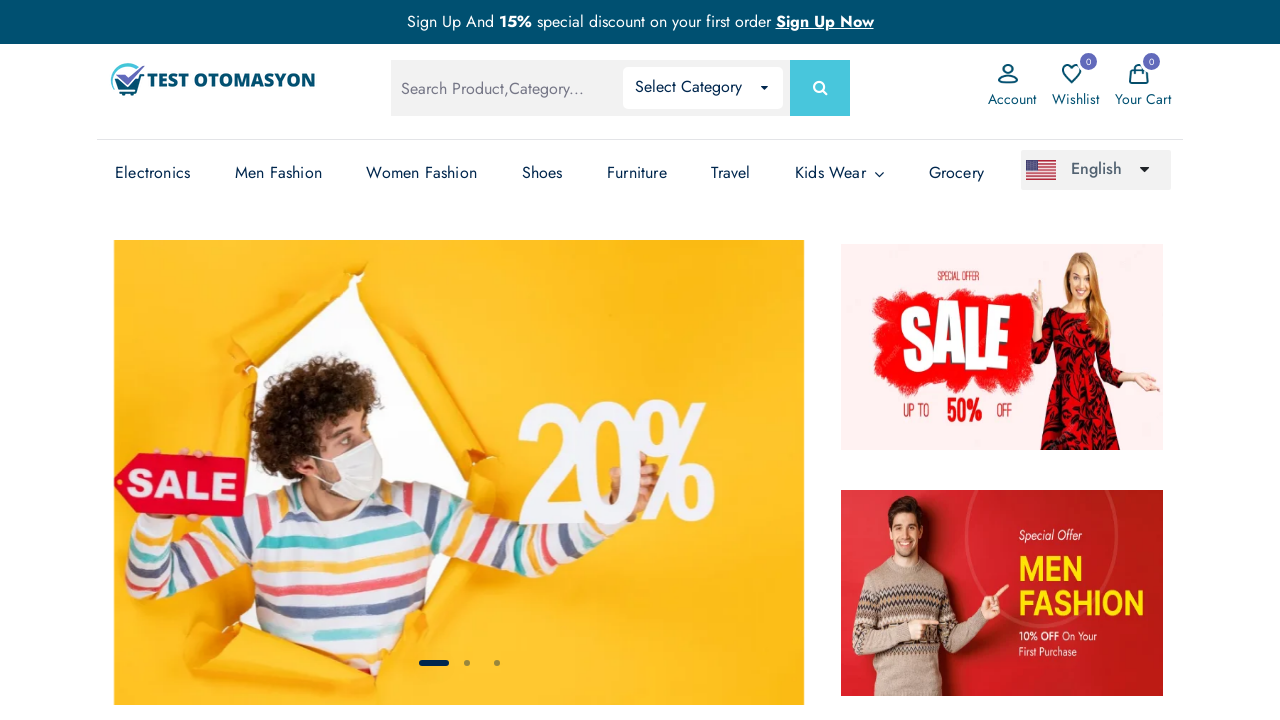

Waited for page to reach domcontentloaded state
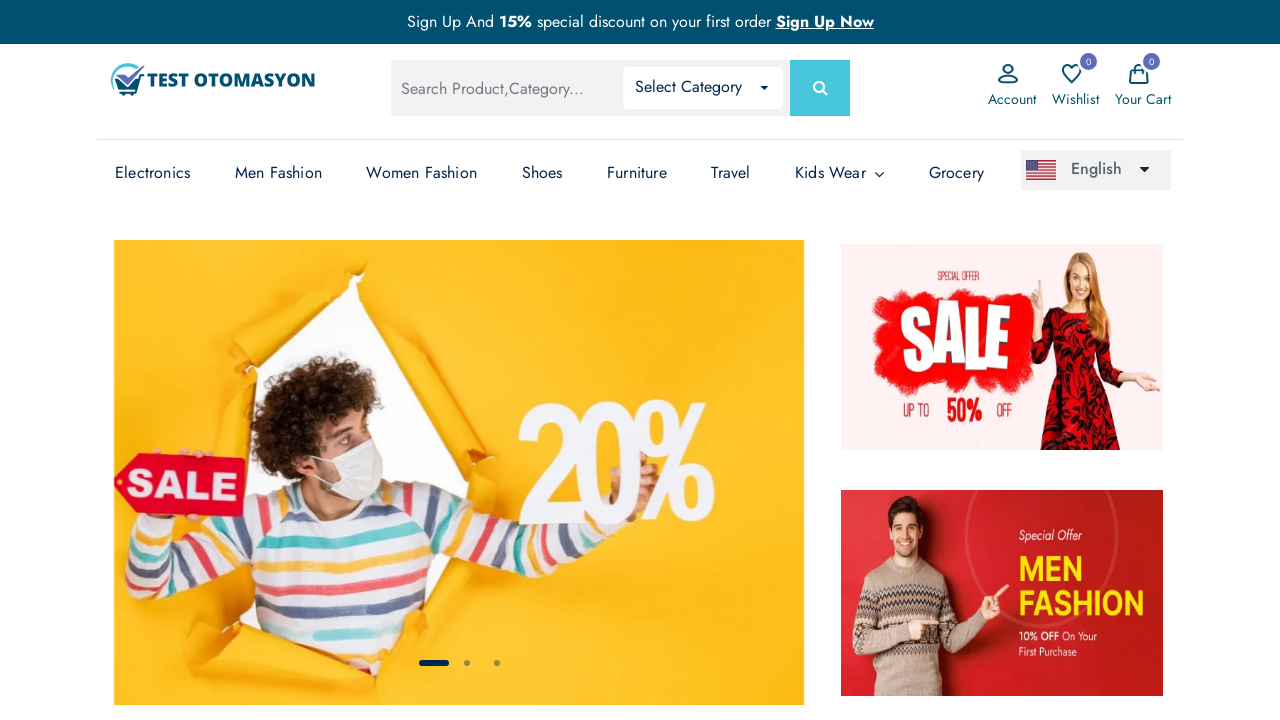

Retrieved page title: 'Test Otomasyonu - Test Otomasyonu'
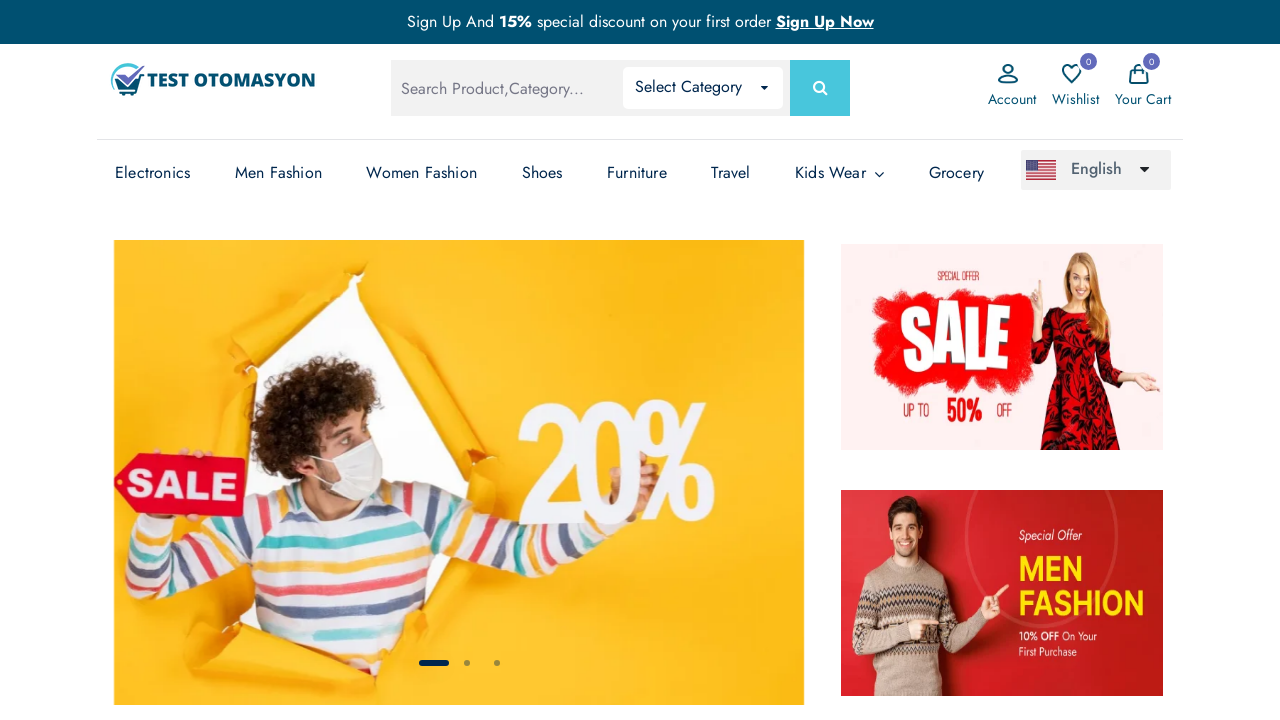

Verified that page title contains 'Test'
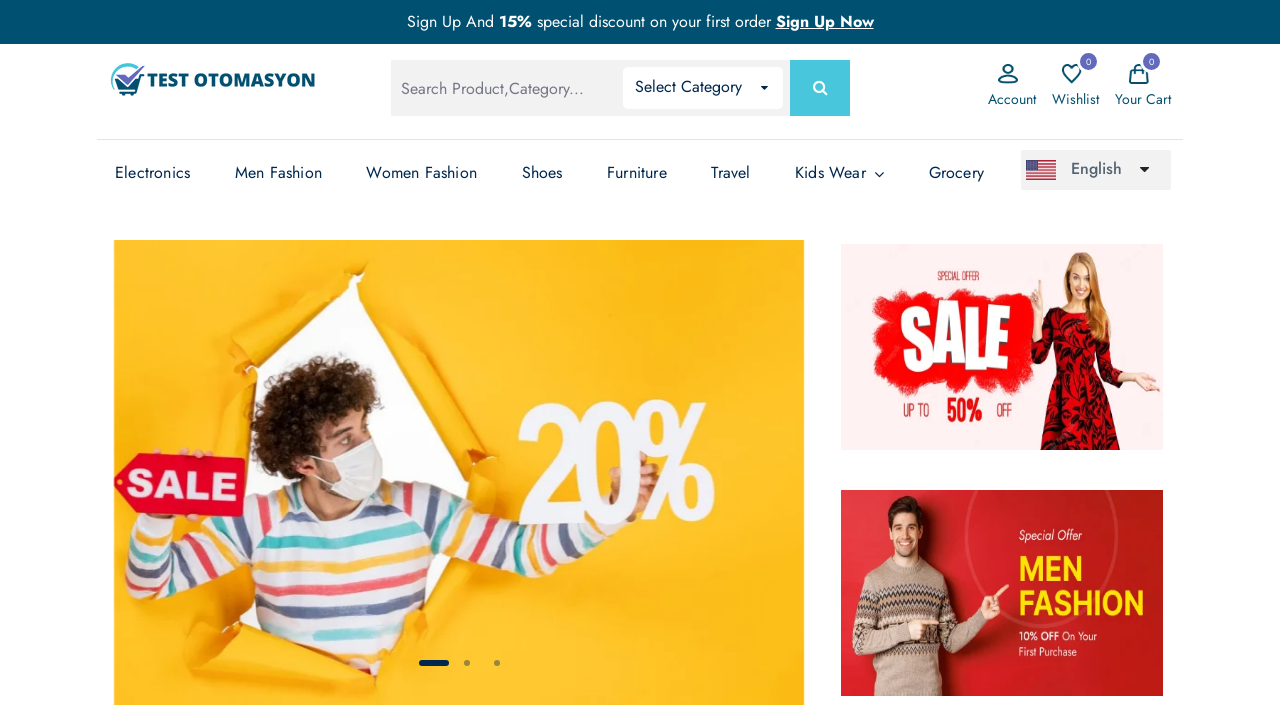

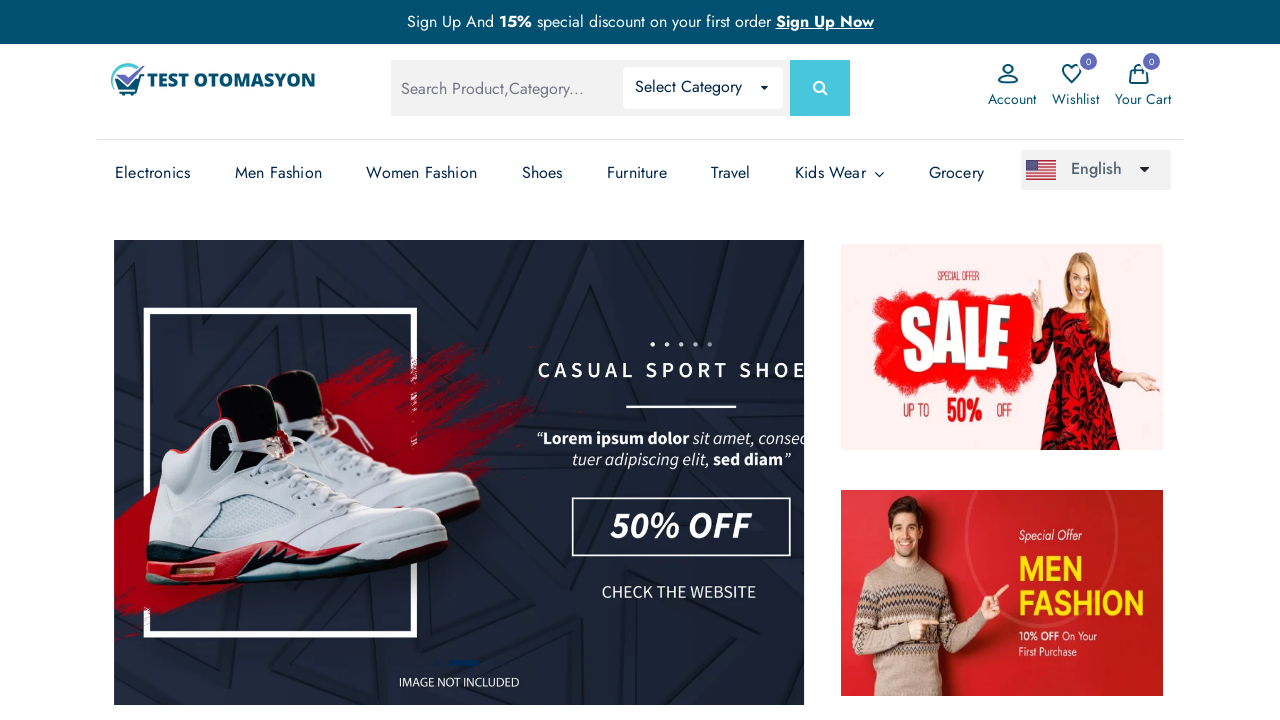